Tests table sorting by clicking the "Email" column header and verifying the column values are sorted in ascending order using CSS pseudo-class selectors.

Starting URL: http://the-internet.herokuapp.com/tables

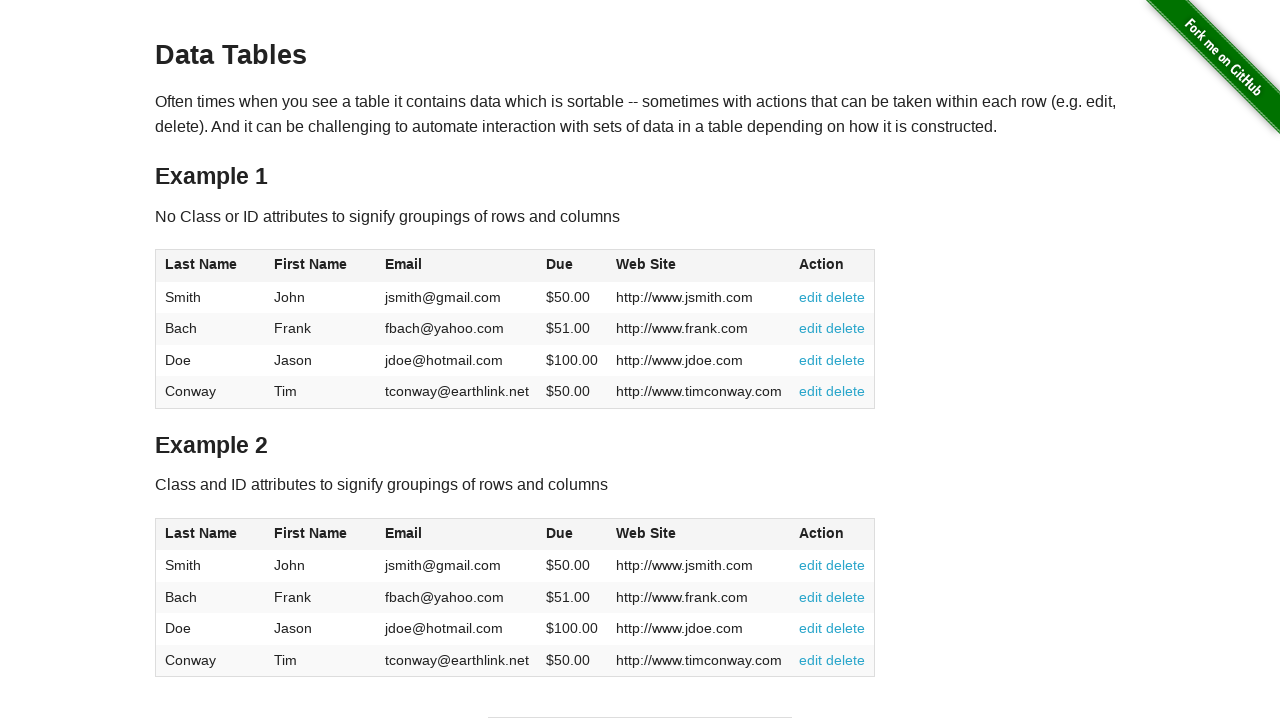

Clicked Email column header to sort ascending at (457, 266) on #table1 thead tr th:nth-of-type(3)
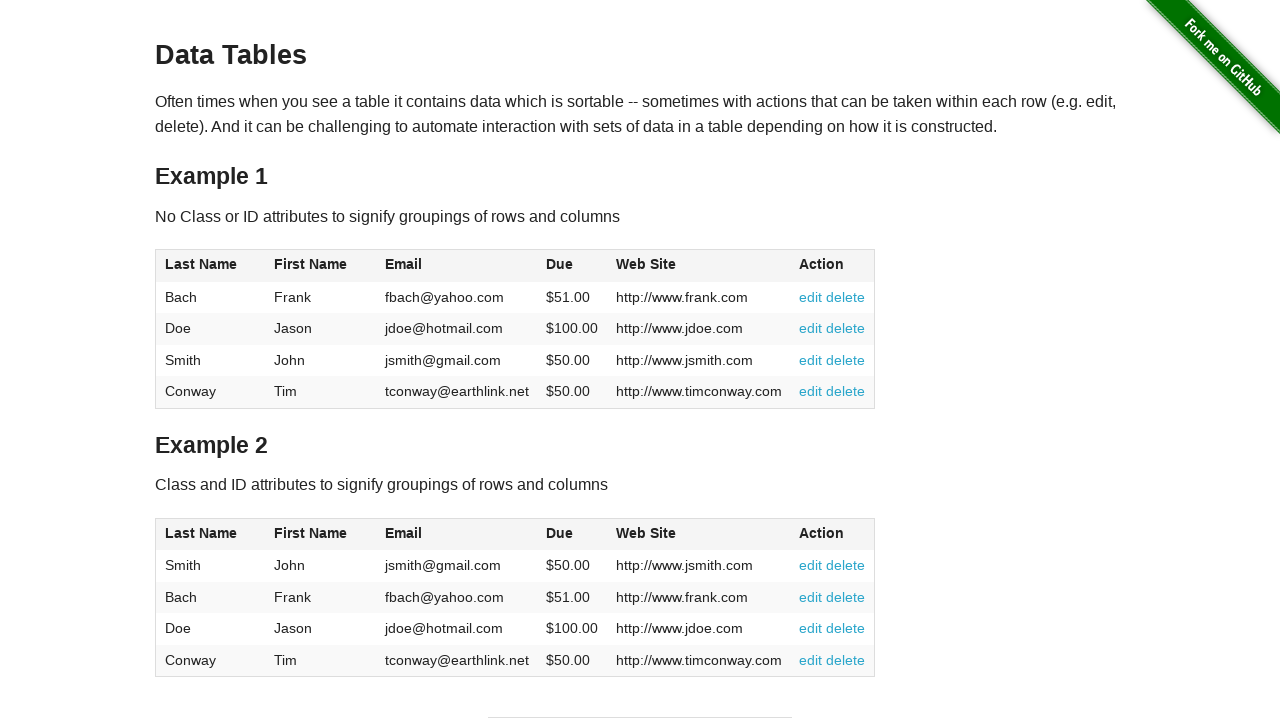

Email column cells are present in sorted table
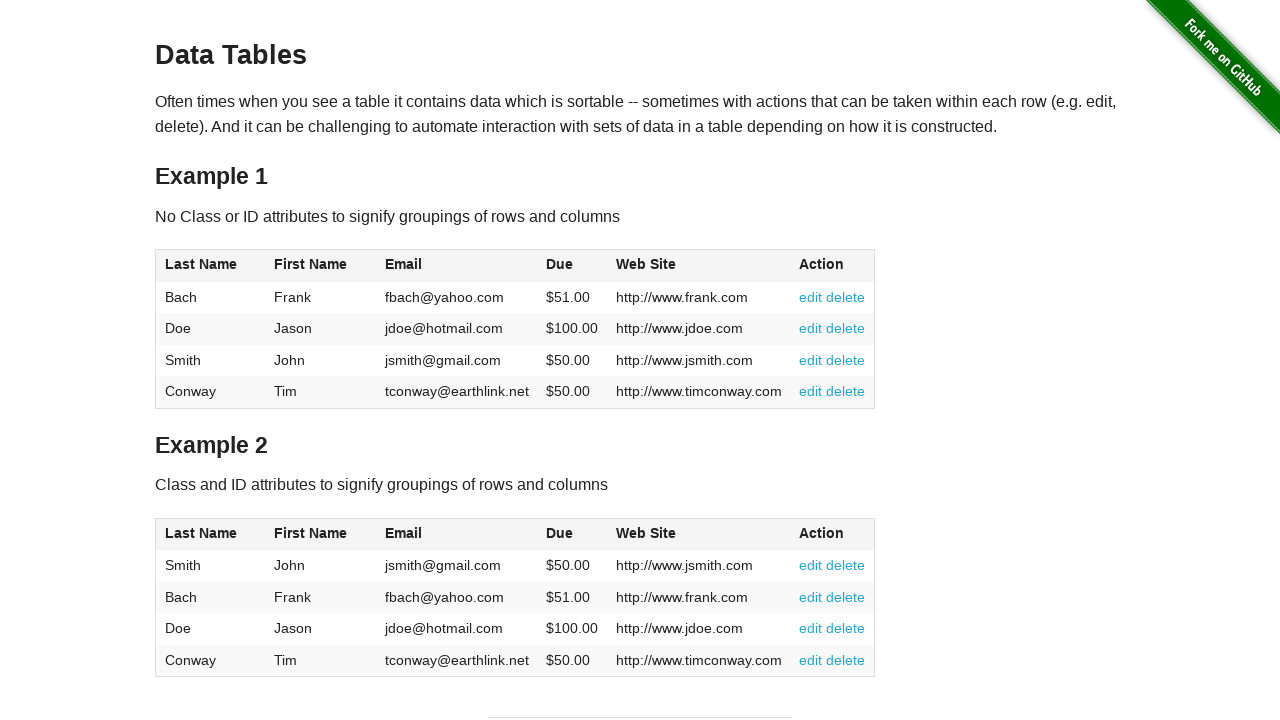

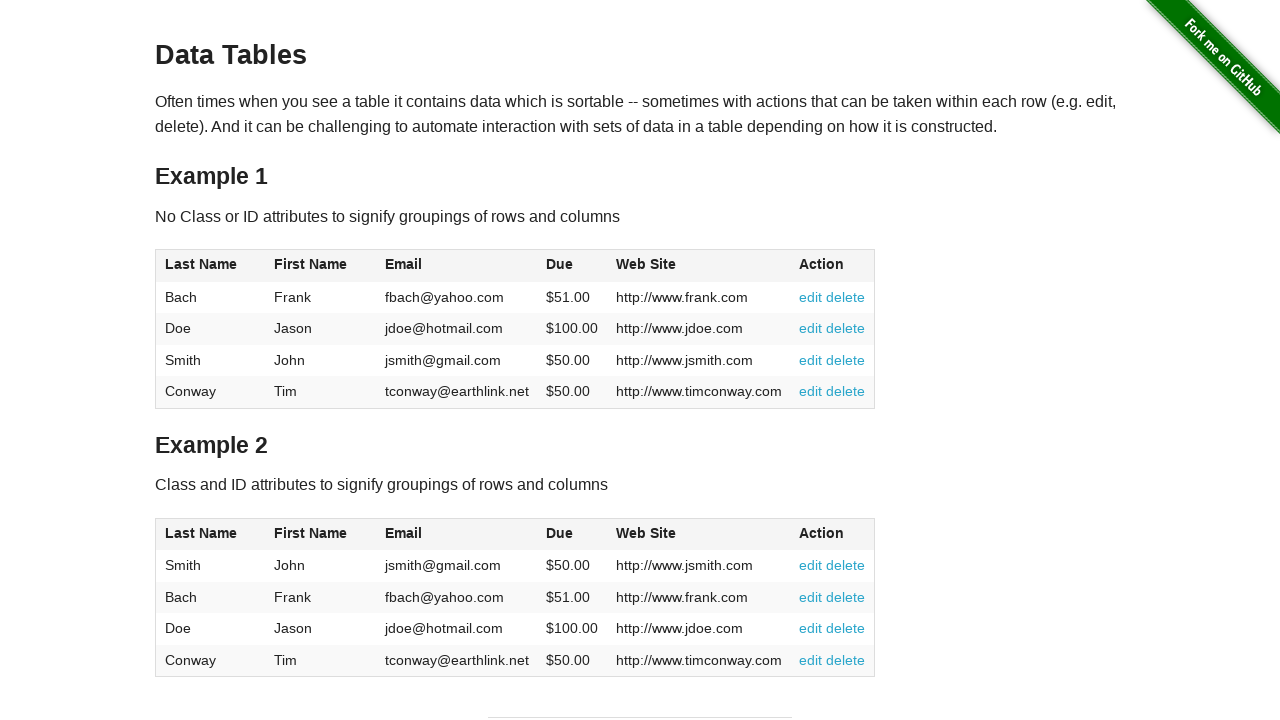